Clicks on the "Get started" button and verifies the URL changes to include the get-started anchor

Starting URL: https://practice.sdetunicorns.com/

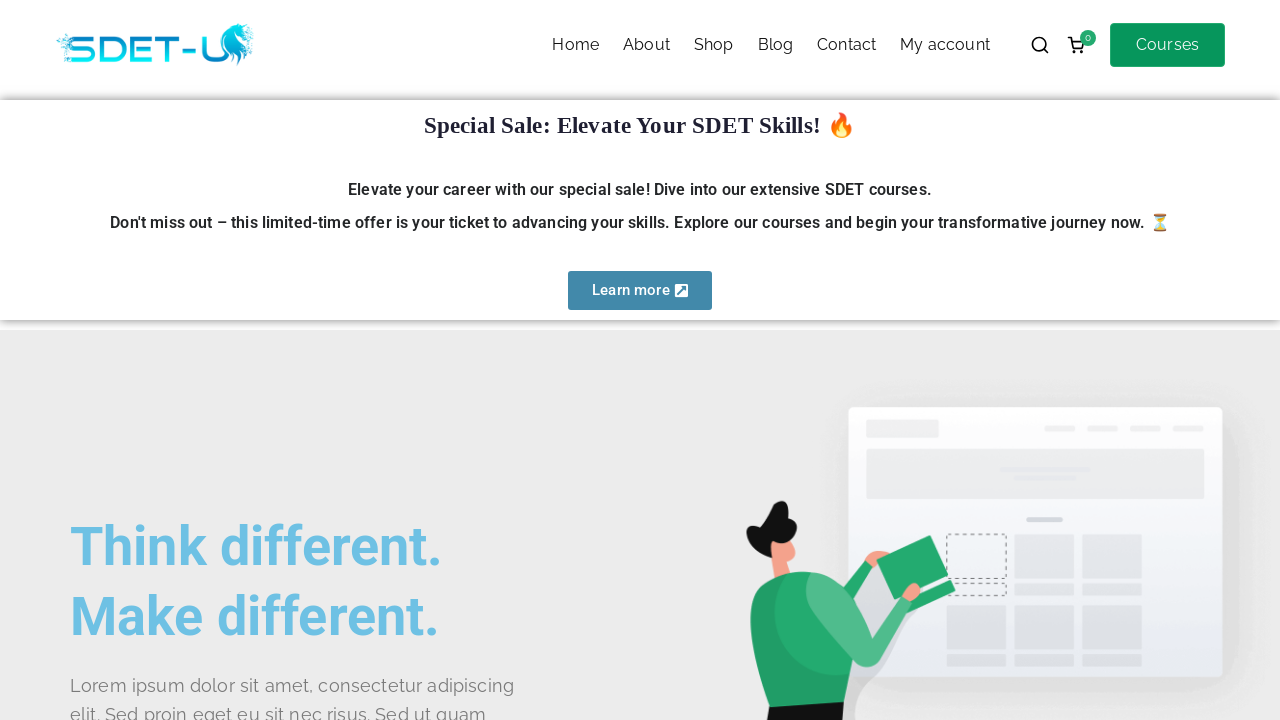

Clicked on 'Get started' button using CSS selector #get-started at (140, 361) on #get-started
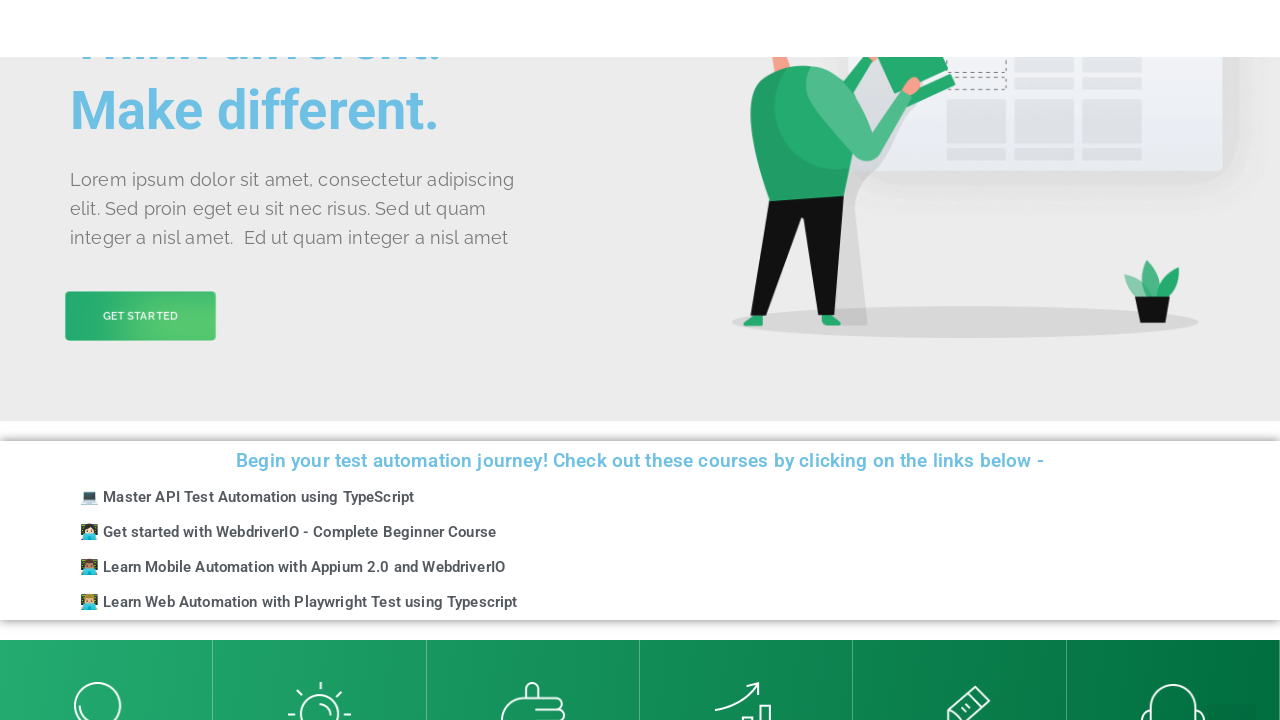

Verified URL contains 'get-started' anchor
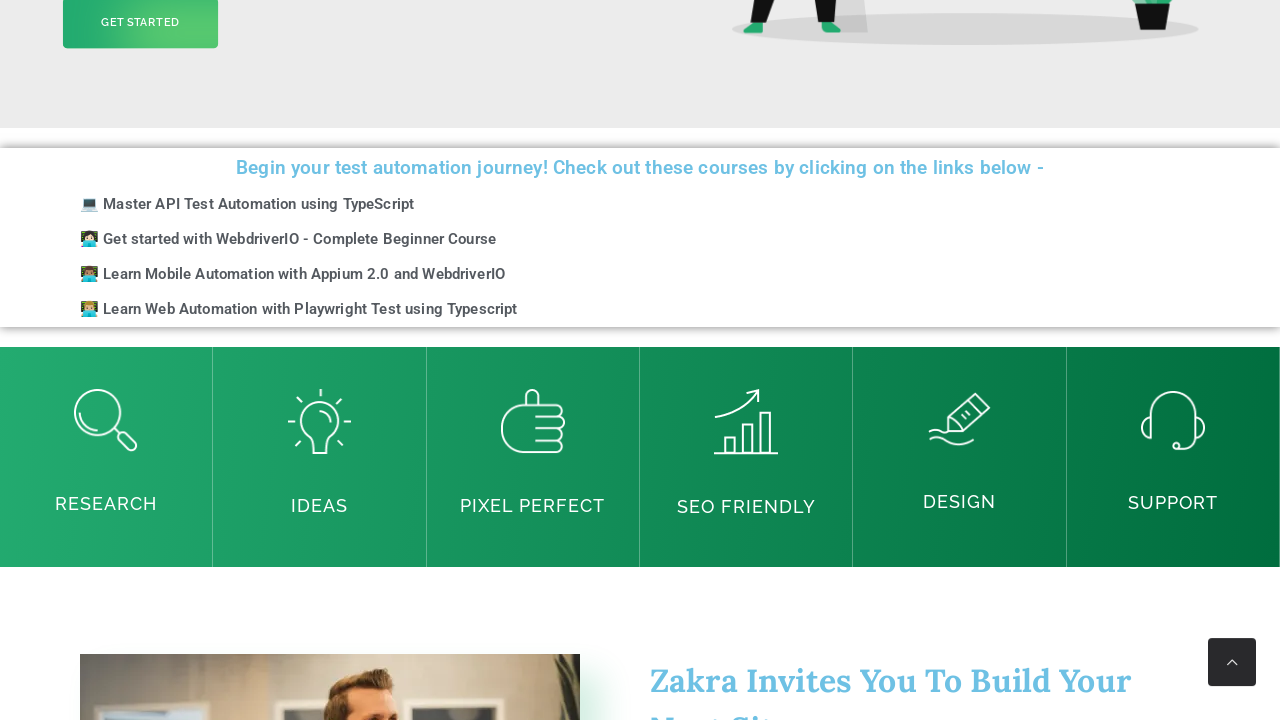

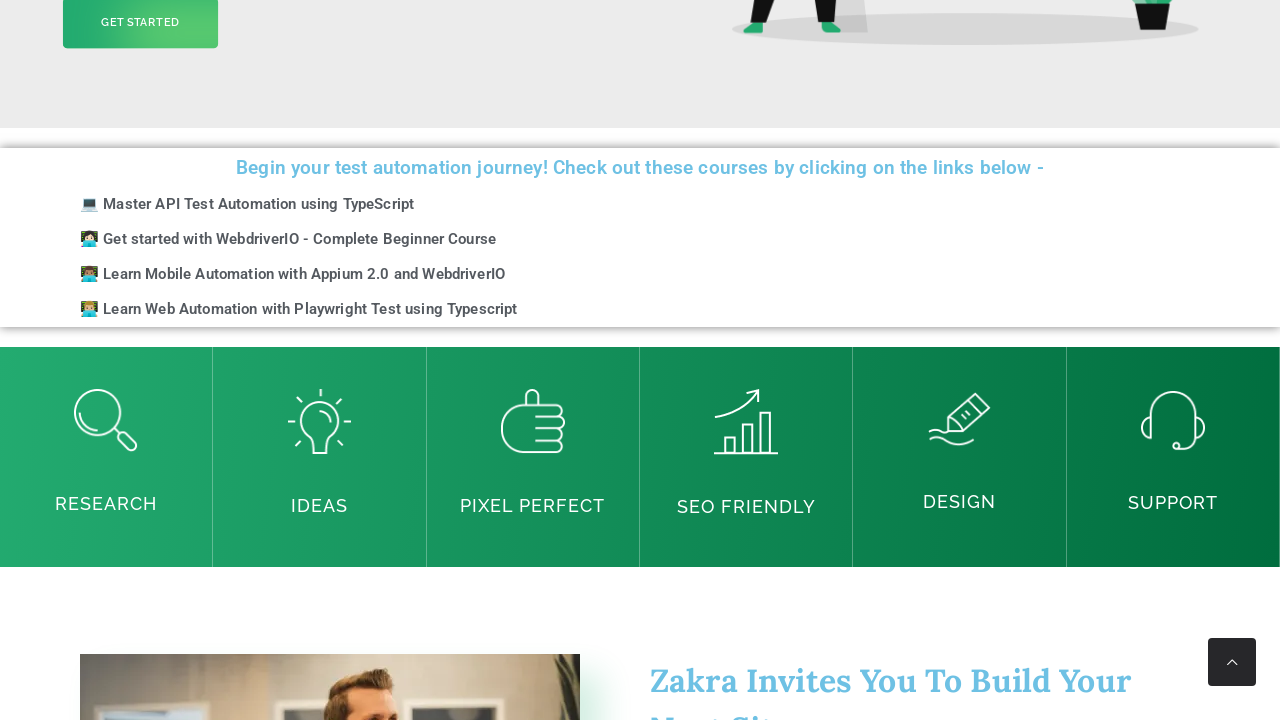